Tests different types of JavaScript alert dialogs including simple alerts, confirmation dialogs, and prompt dialogs with input on a demo automation testing site

Starting URL: https://demo.automationtesting.in/Alerts.html

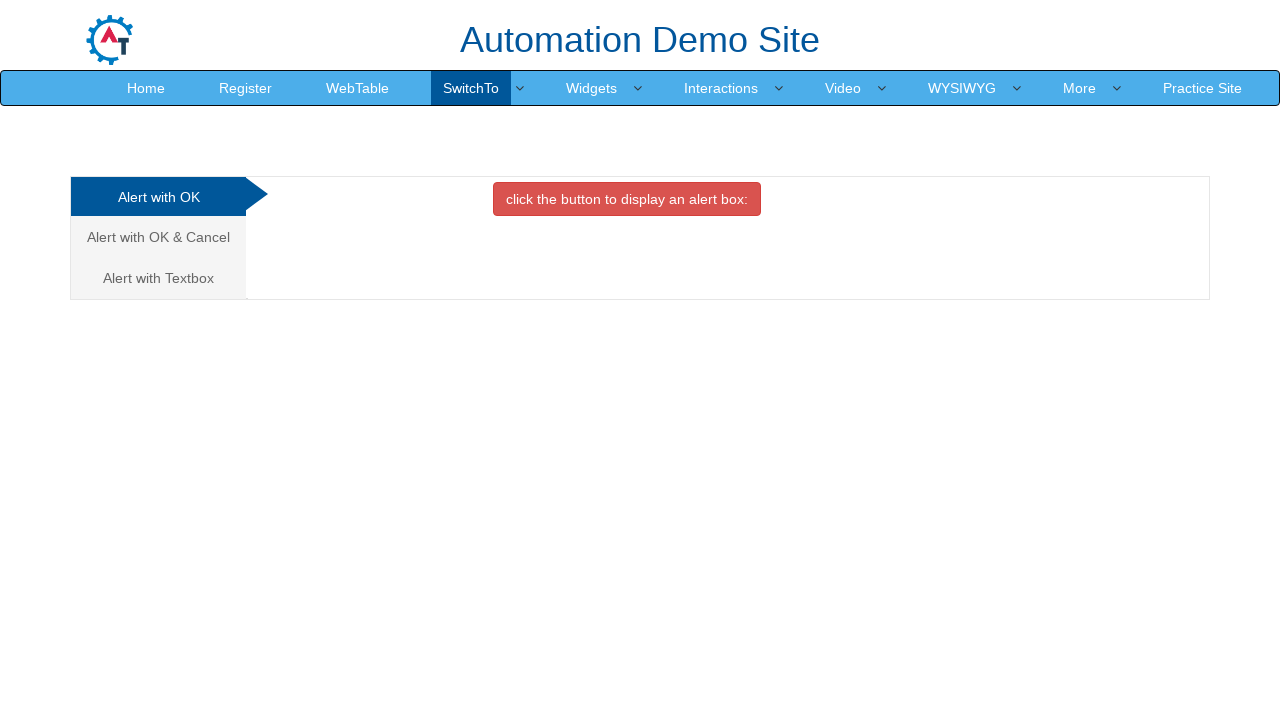

Clicked button to trigger simple alert dialog at (627, 199) on .btn.btn-danger
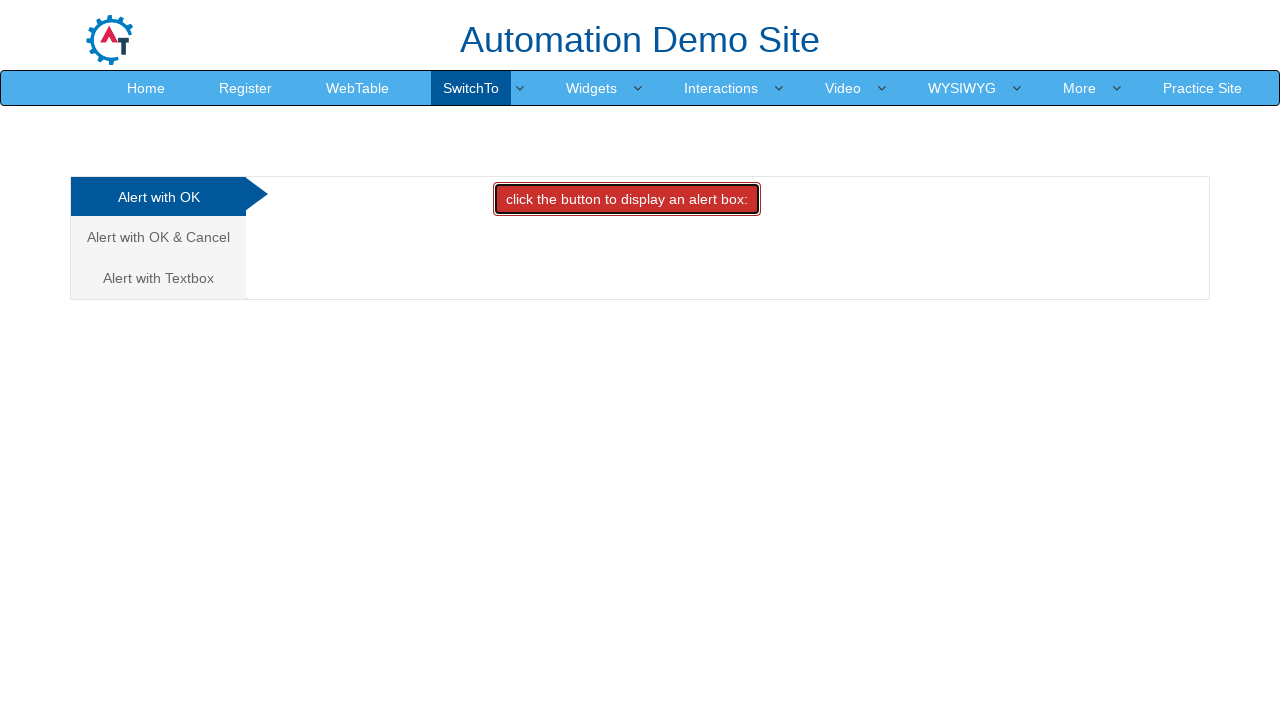

Set up handler to accept alert dialogs
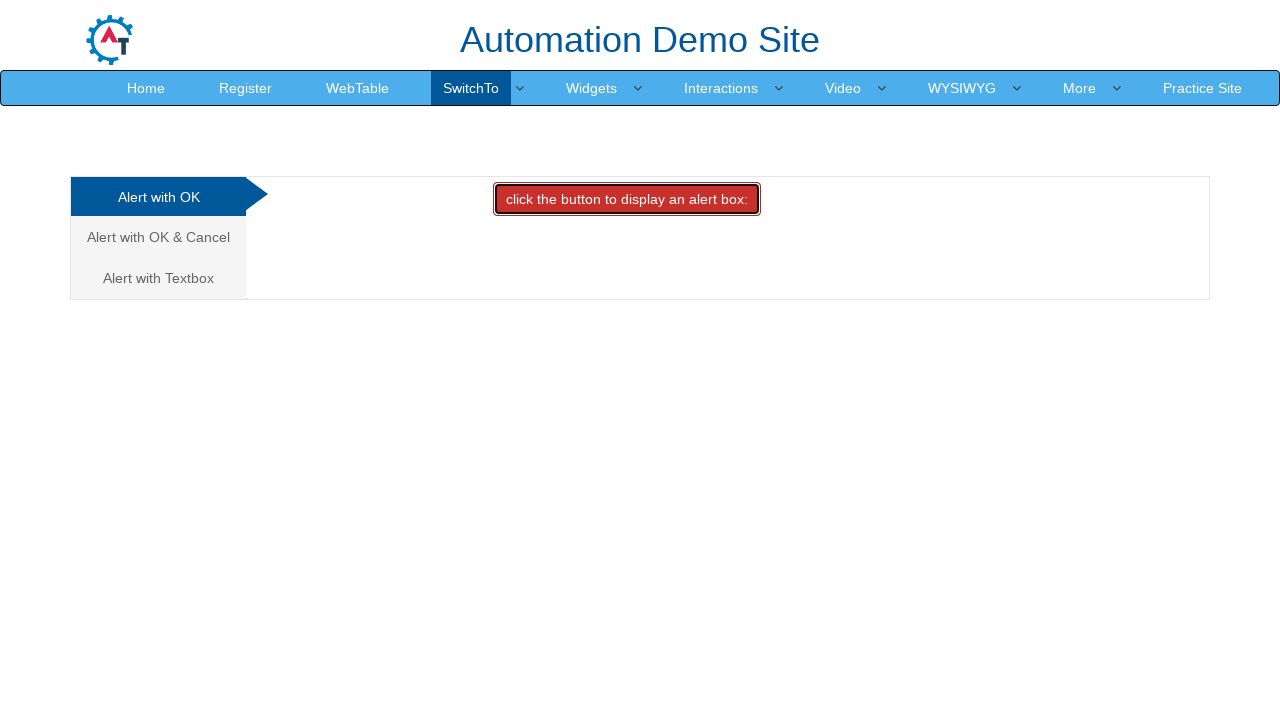

Waited for alert dialog to be processed
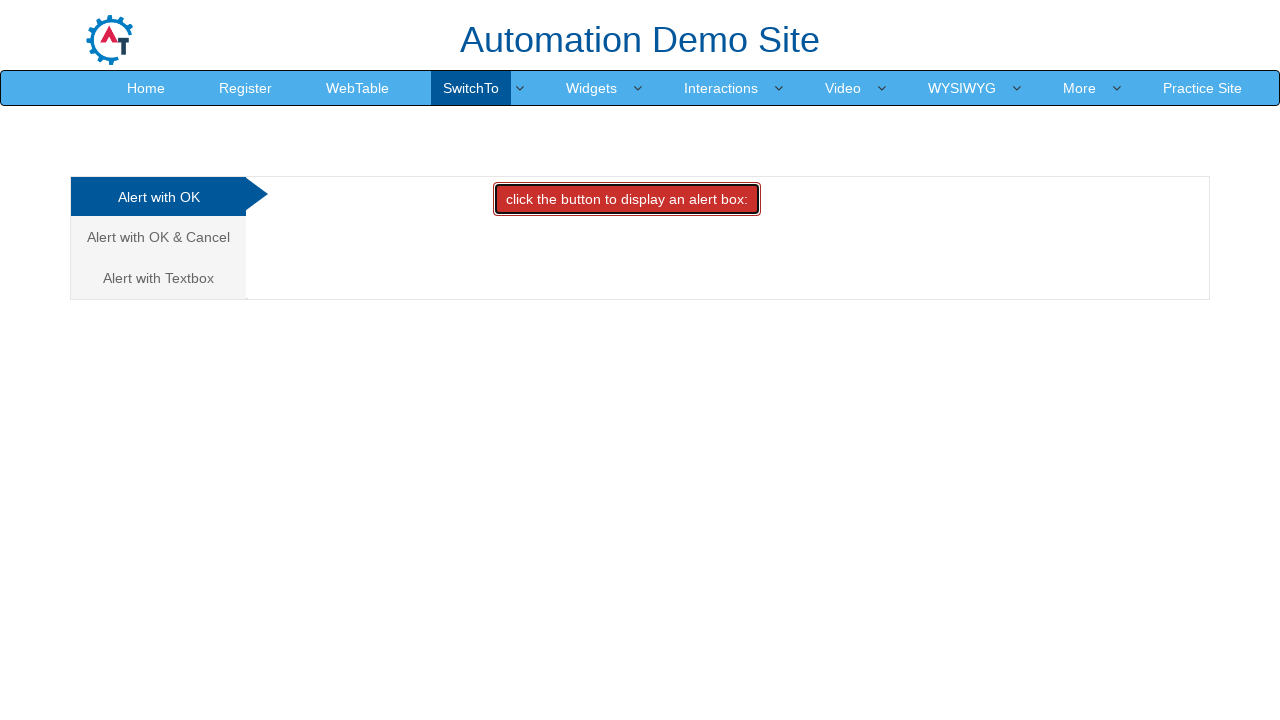

Clicked second tab to access confirmation alert at (158, 237) on (//a[@class='analystic'])[2]
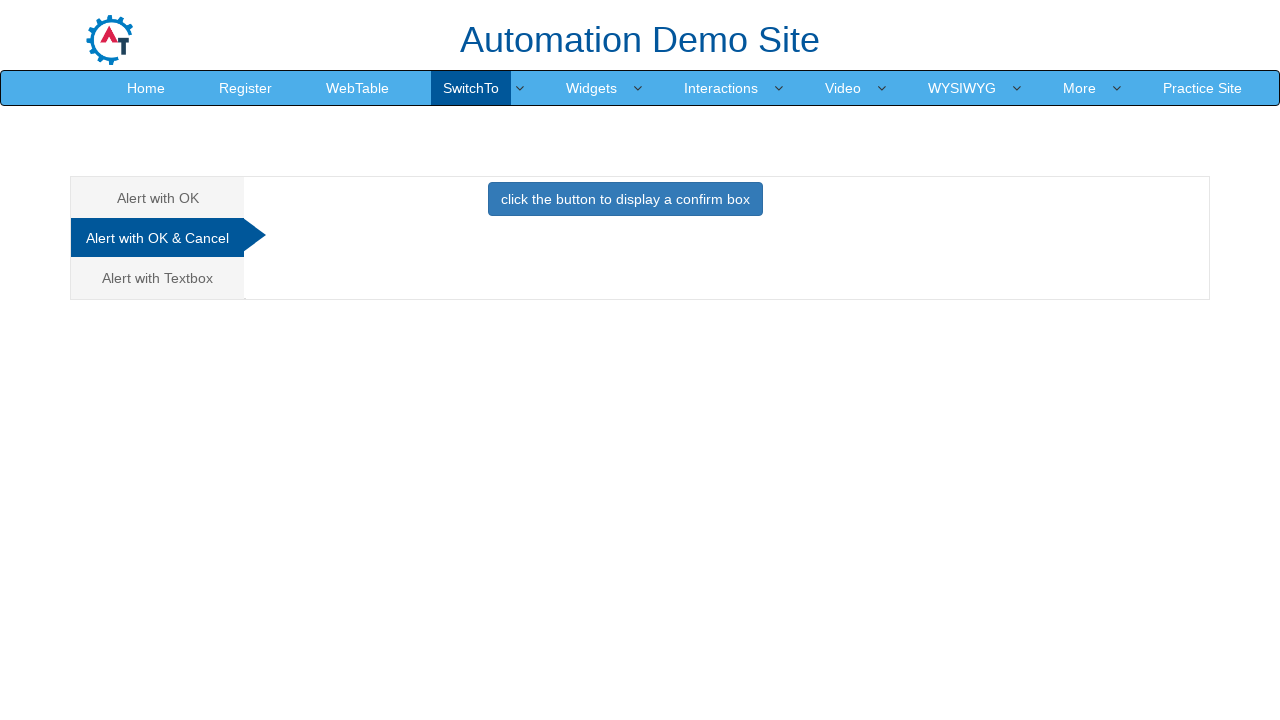

Clicked button to trigger confirmation dialog at (625, 199) on .btn-primary
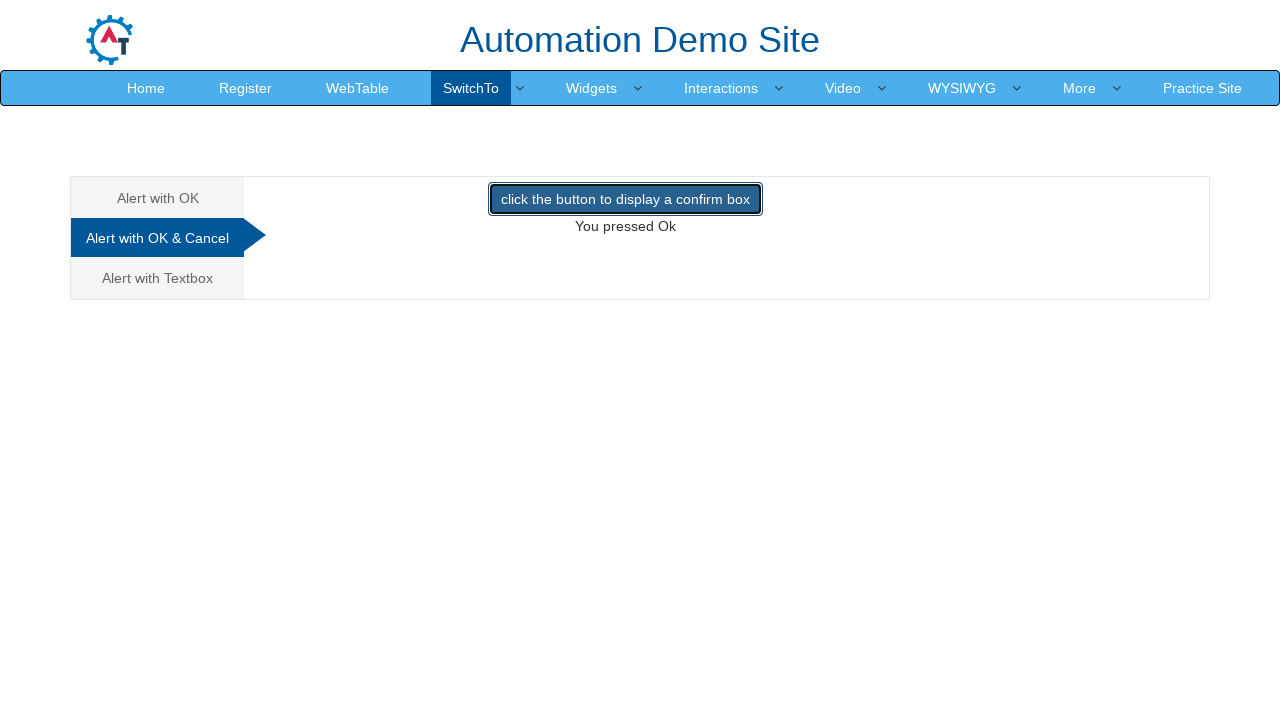

Set up handler to dismiss confirmation dialog
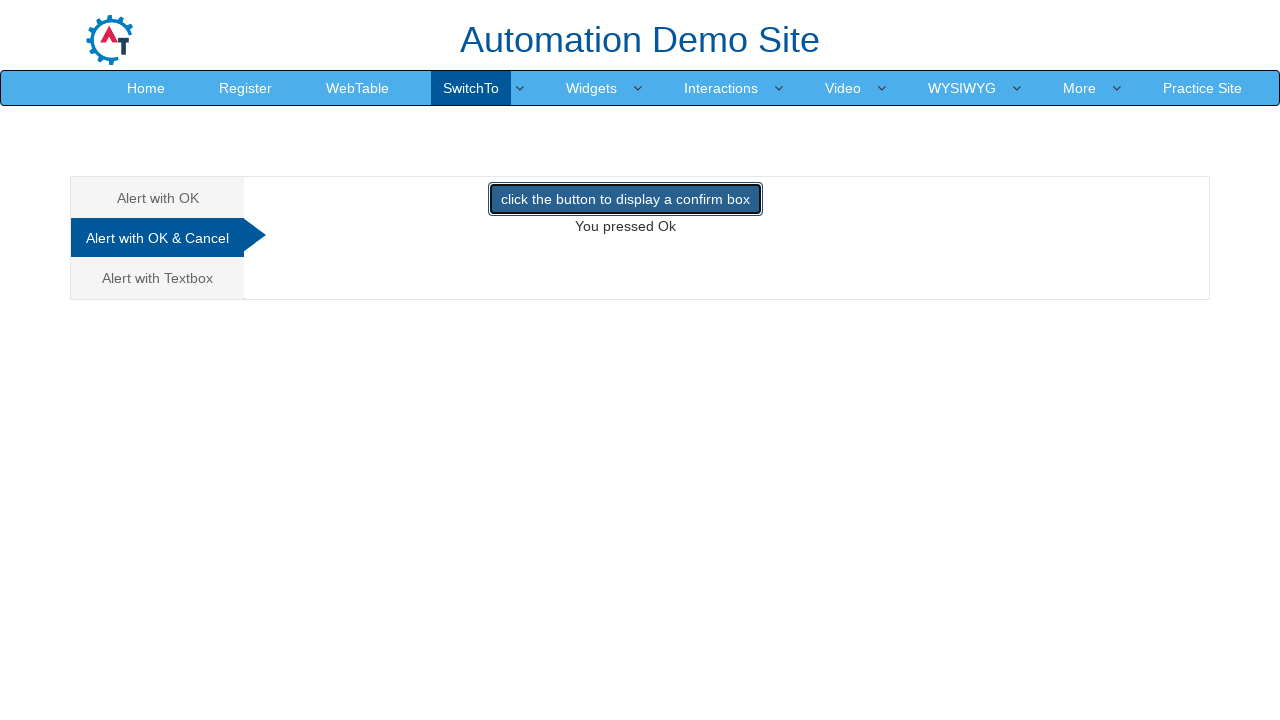

Waited for confirmation dialog to be processed
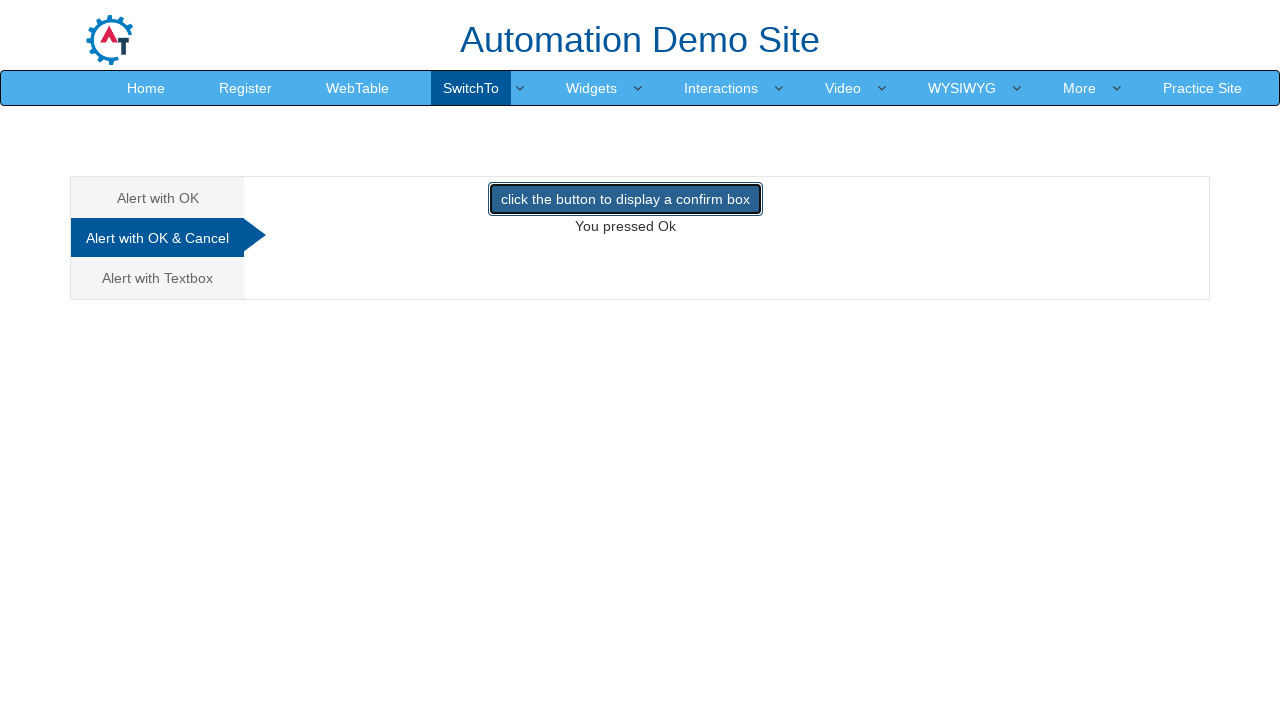

Clicked third tab to access prompt alert at (158, 278) on (//a[@class='analystic'])[3]
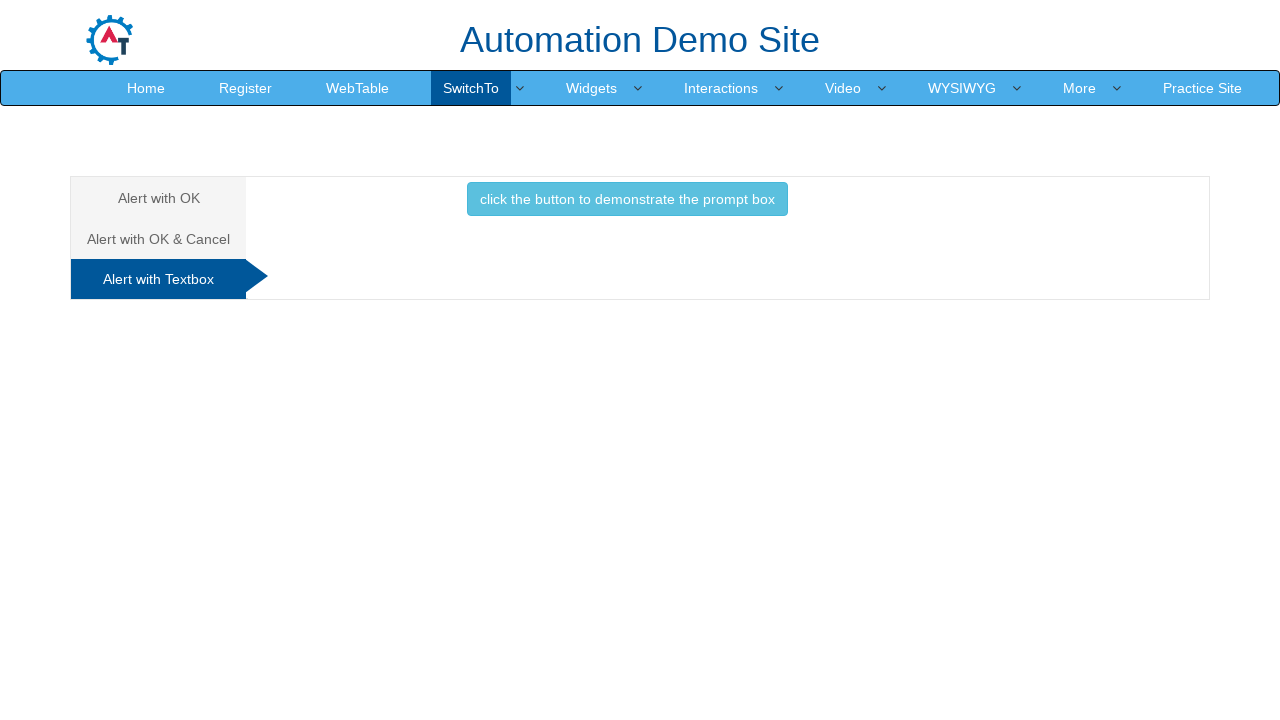

Set up handler to accept prompt dialog with text 'Mehmet'
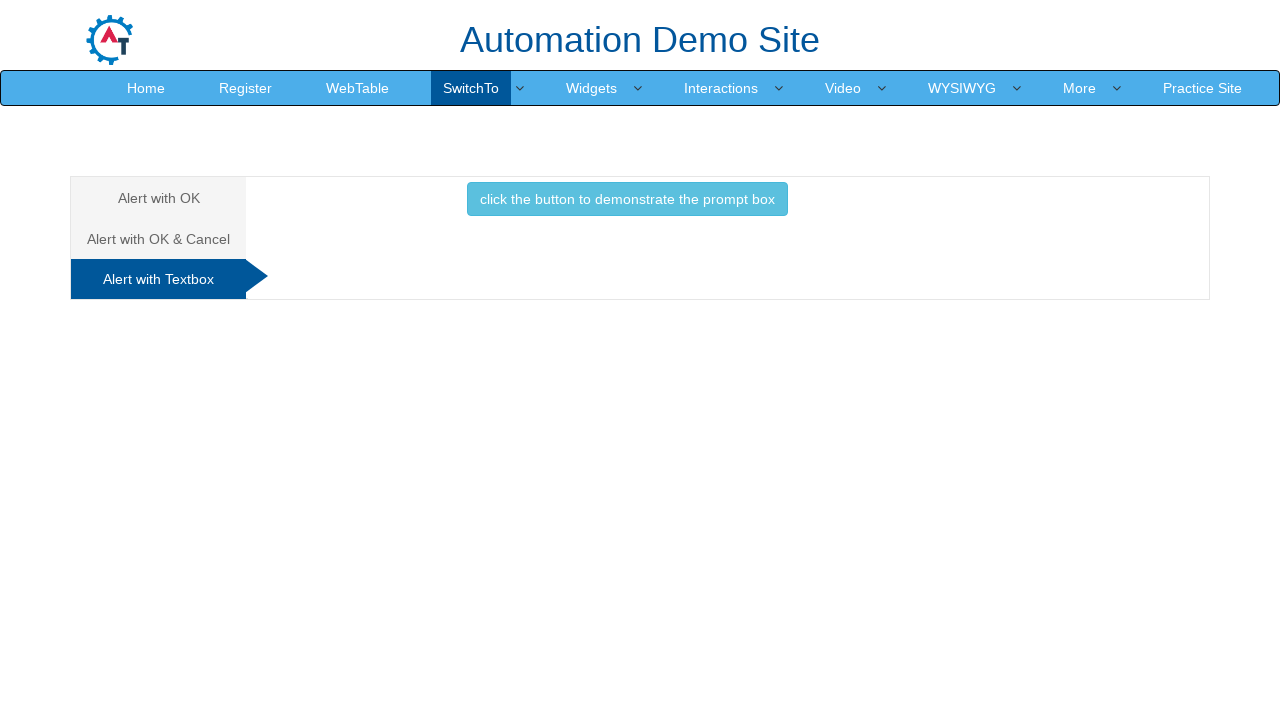

Clicked button to trigger prompt dialog at (627, 199) on .btn.btn-info
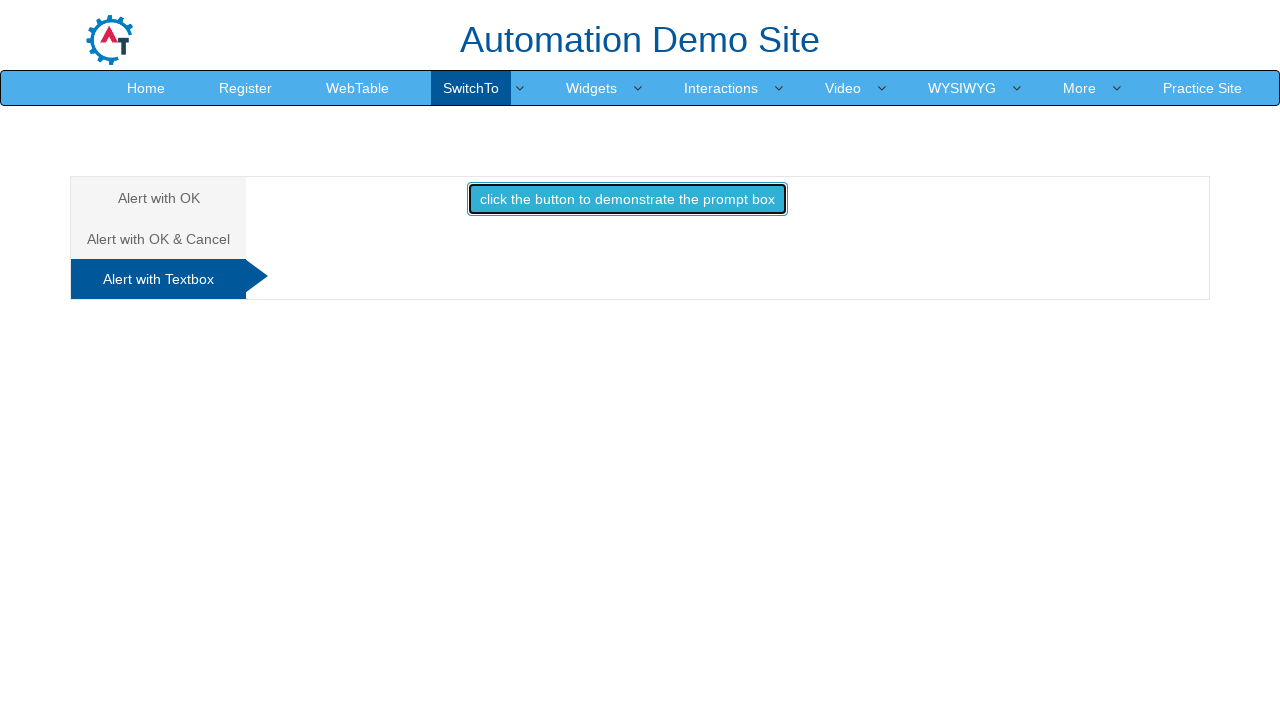

Waited for prompt dialog to be processed with user input
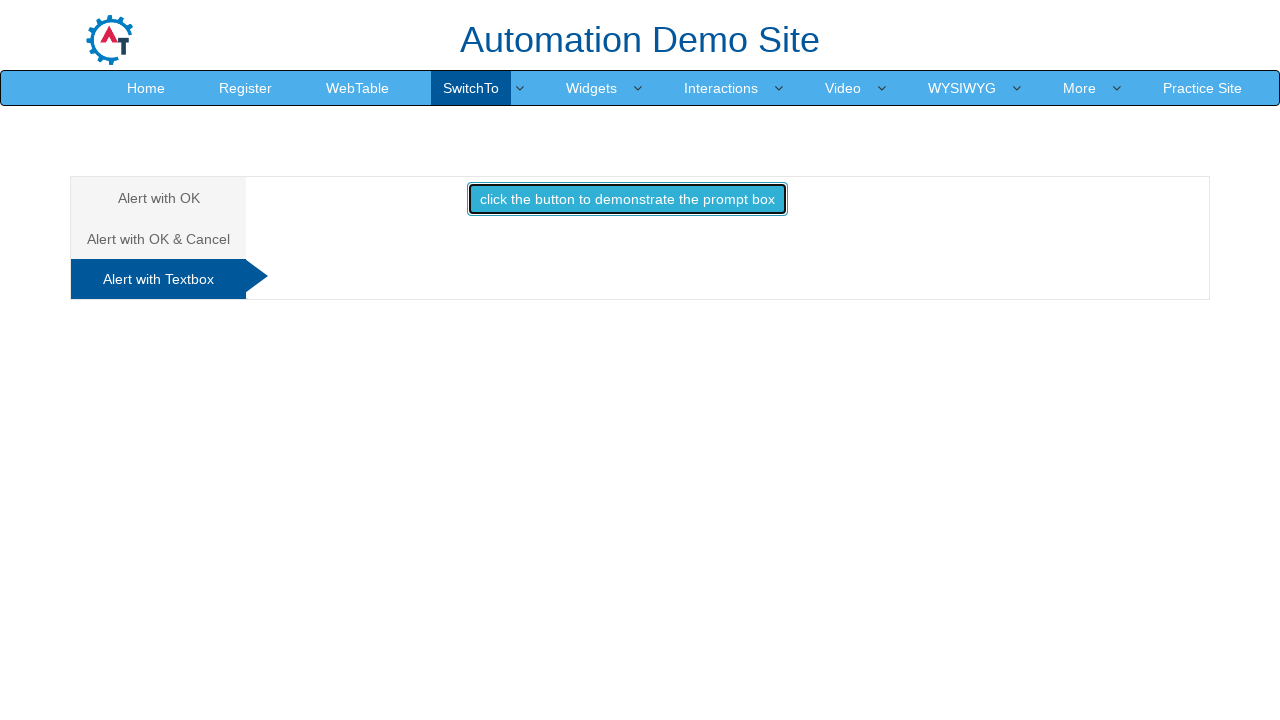

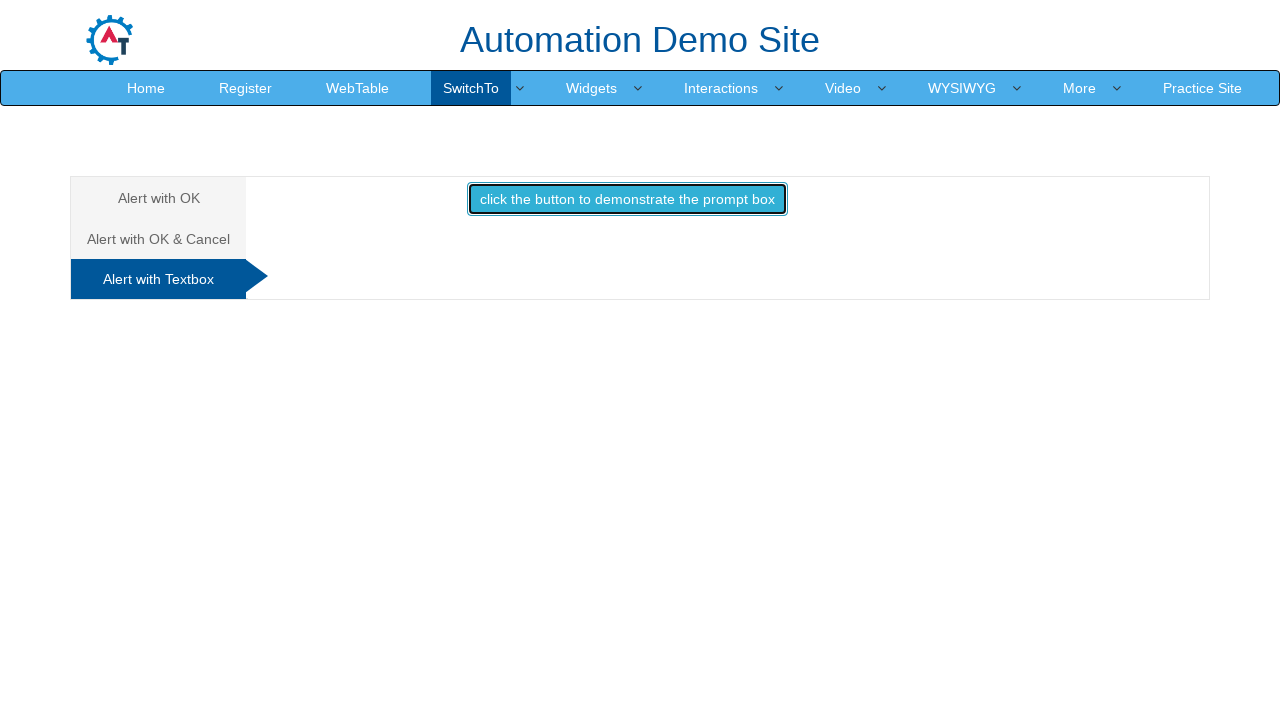